Tests dynamic loading by clicking a Start button, waiting for the loading indicator to disappear, then verifying "Hello World!" text is displayed.

Starting URL: https://automationfc.github.io/dynamic-loading/

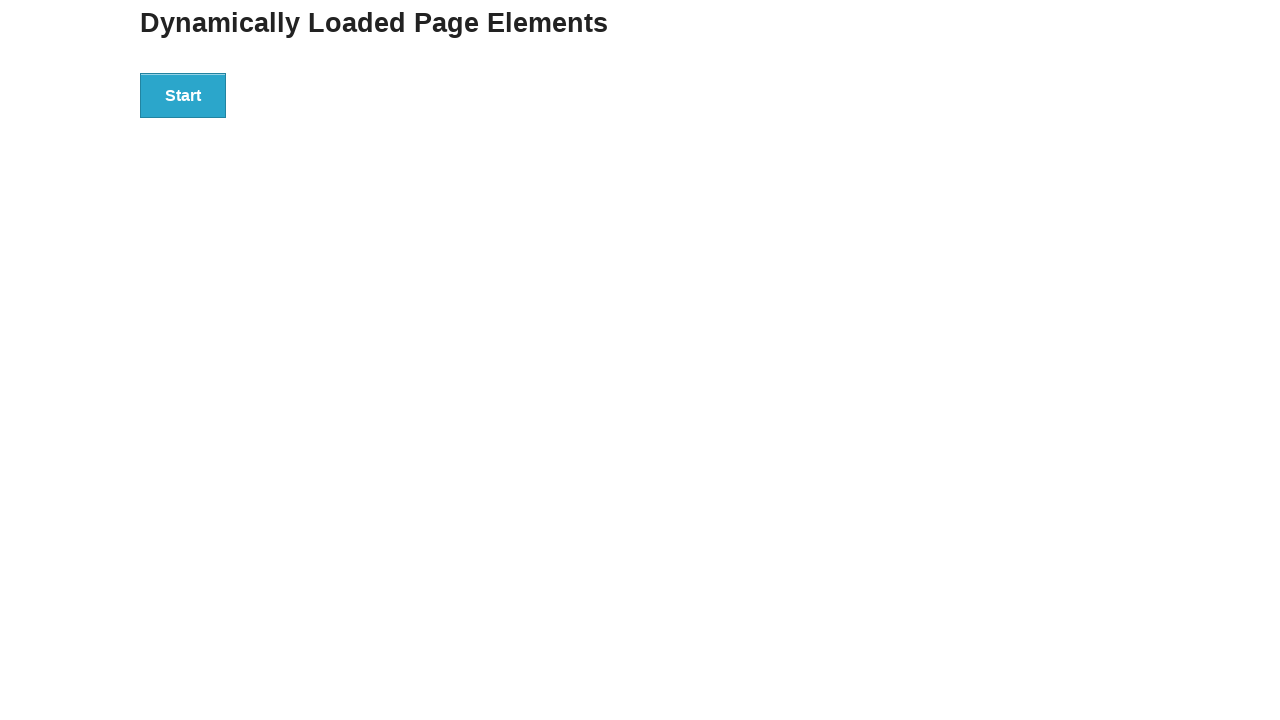

Navigated to dynamic loading test page
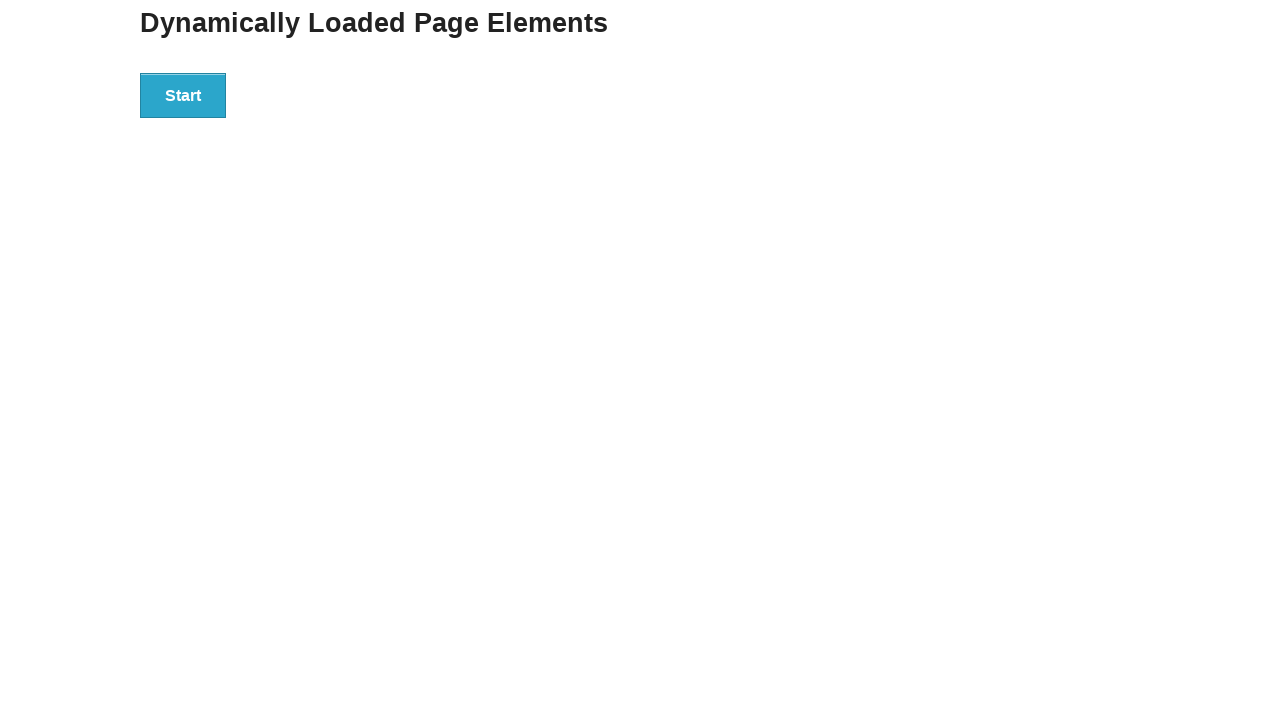

Clicked the Start button at (183, 95) on xpath=//*[text()='Start']
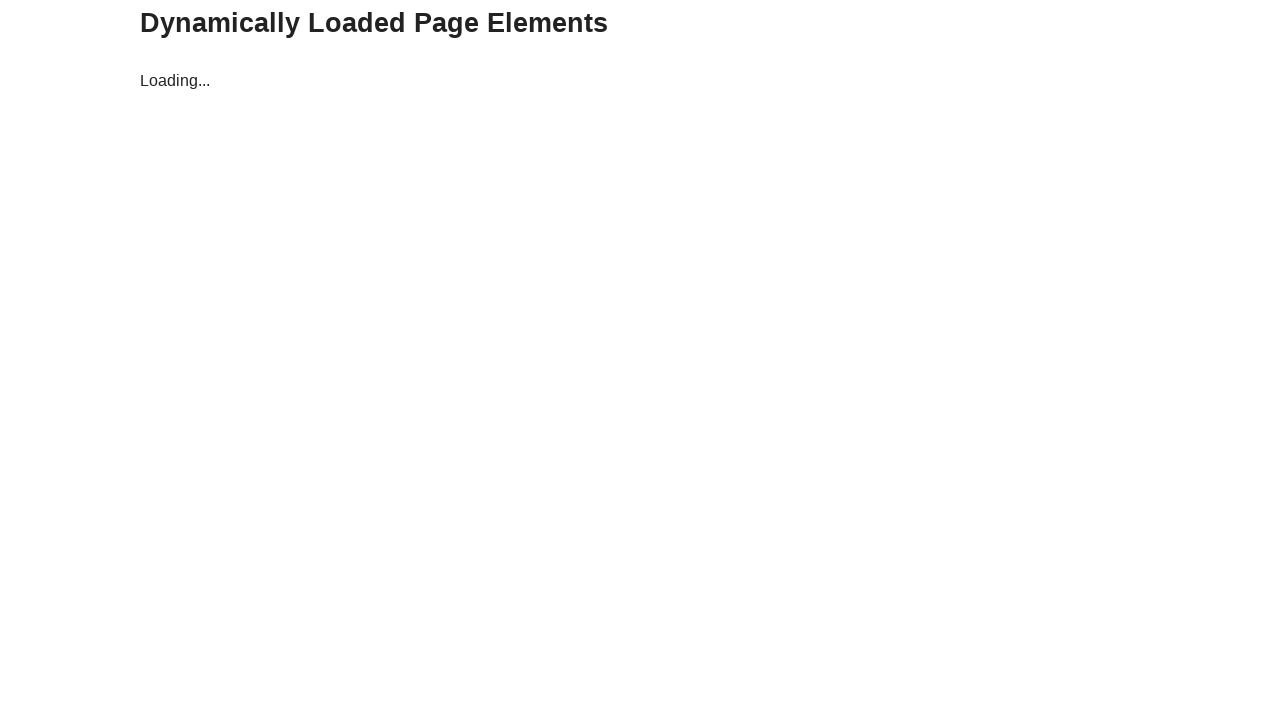

Loading indicator disappeared after dynamic loading completed
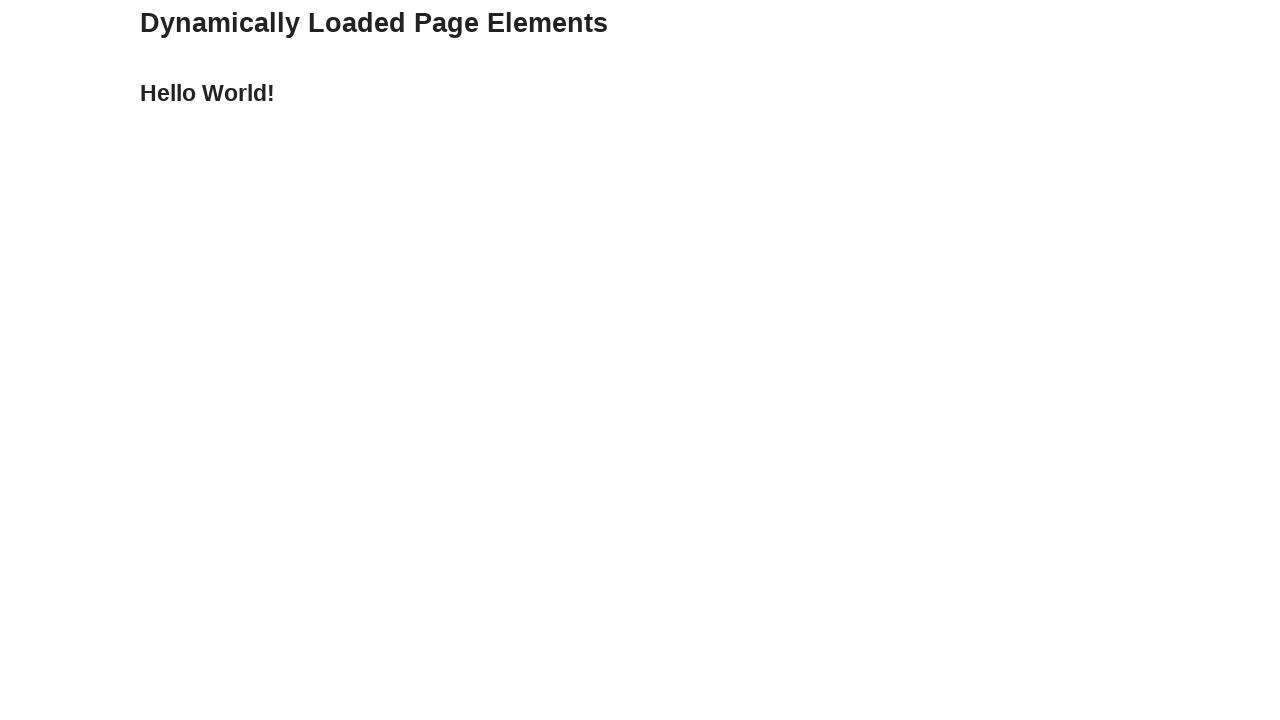

Verified 'Hello World!' text is displayed
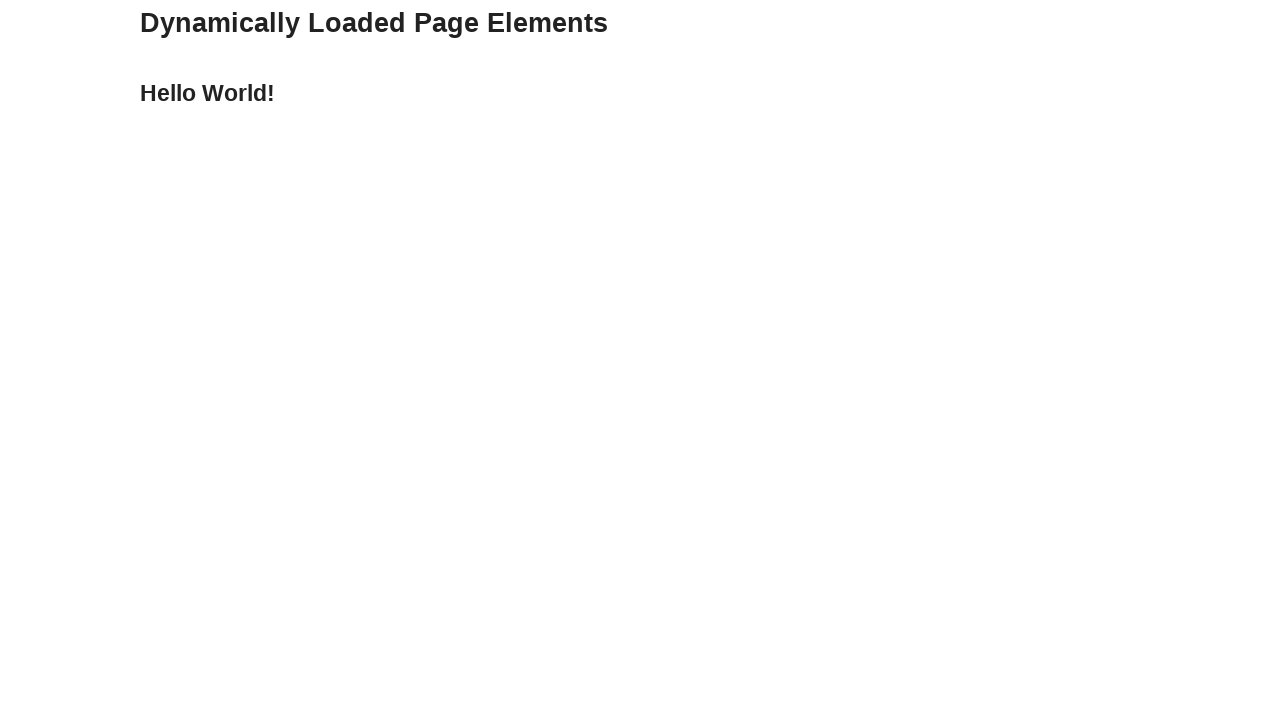

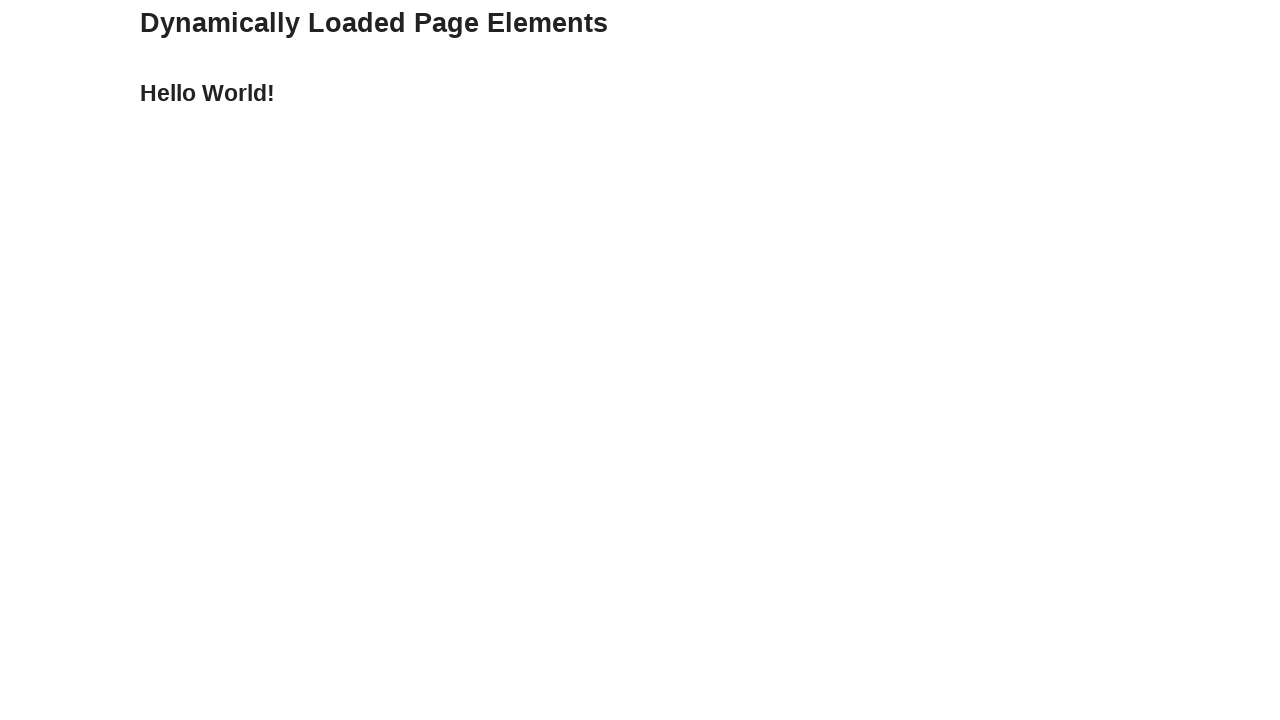